Navigates to Automation Exercise homepage and verifies the page is displayed by checking for the HTML lang attribute

Starting URL: http://automationexercise.com

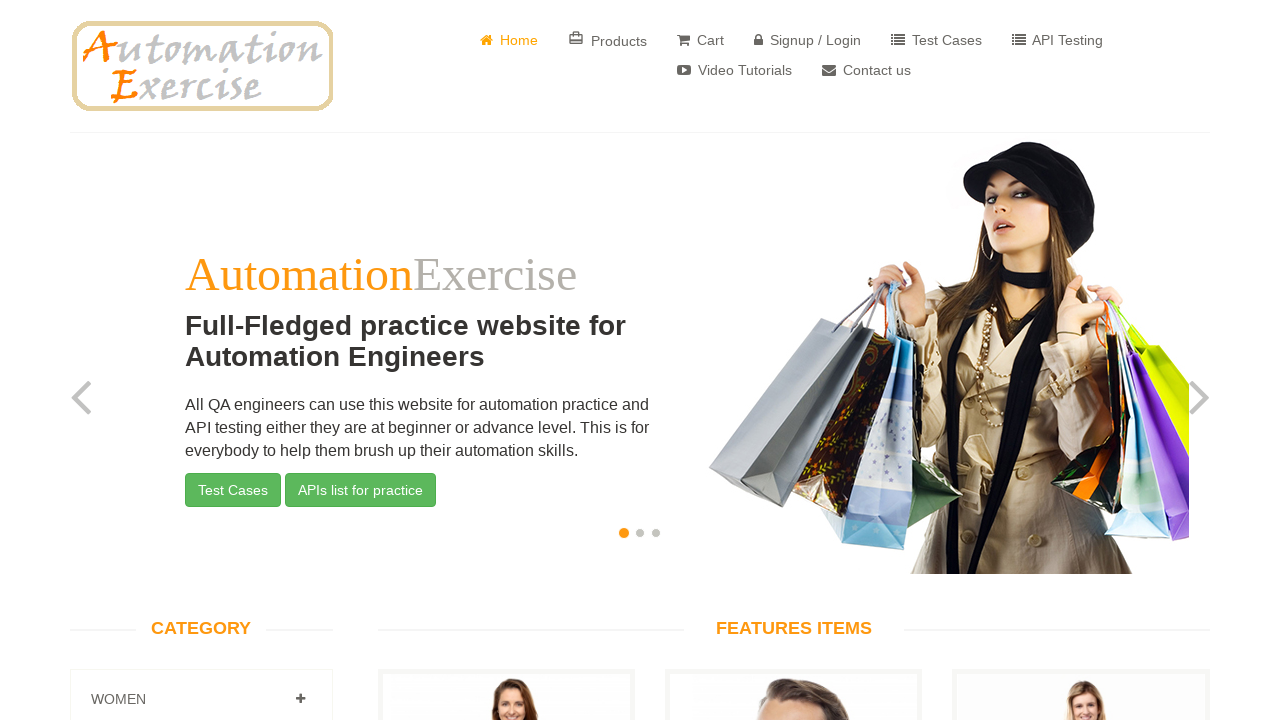

Waited for HTML lang attribute to be 'en', confirming homepage is displayed
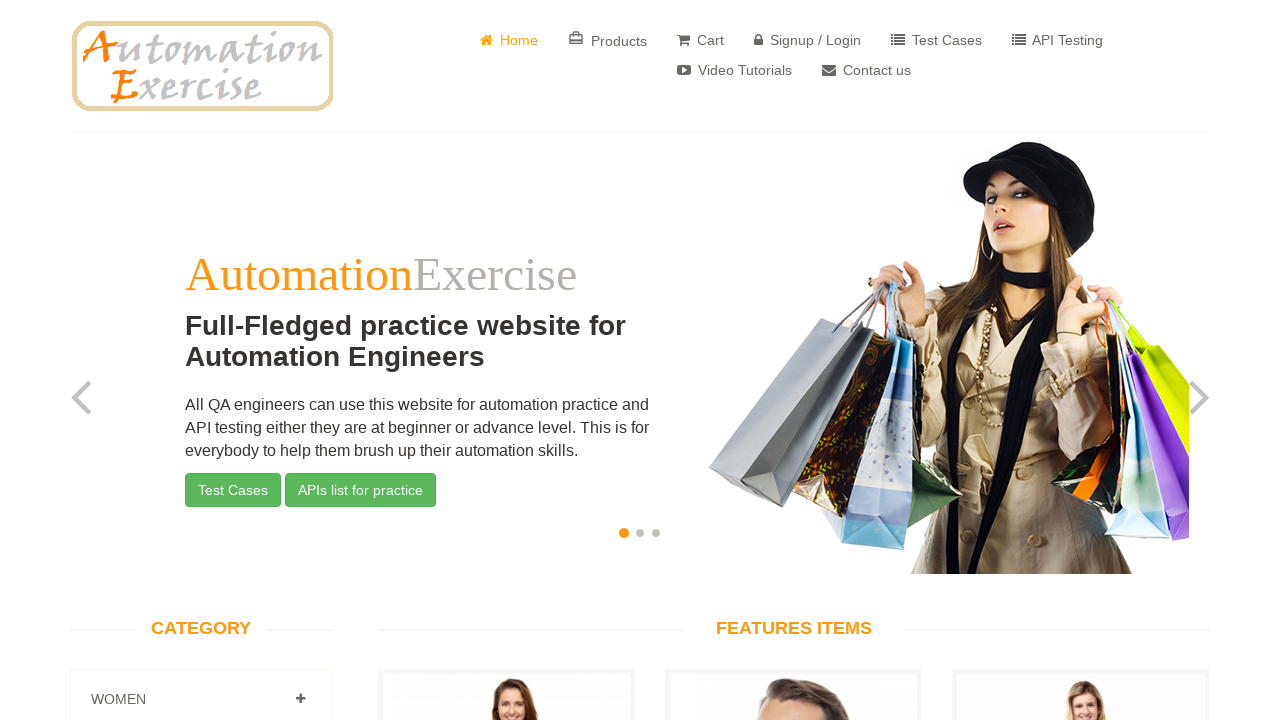

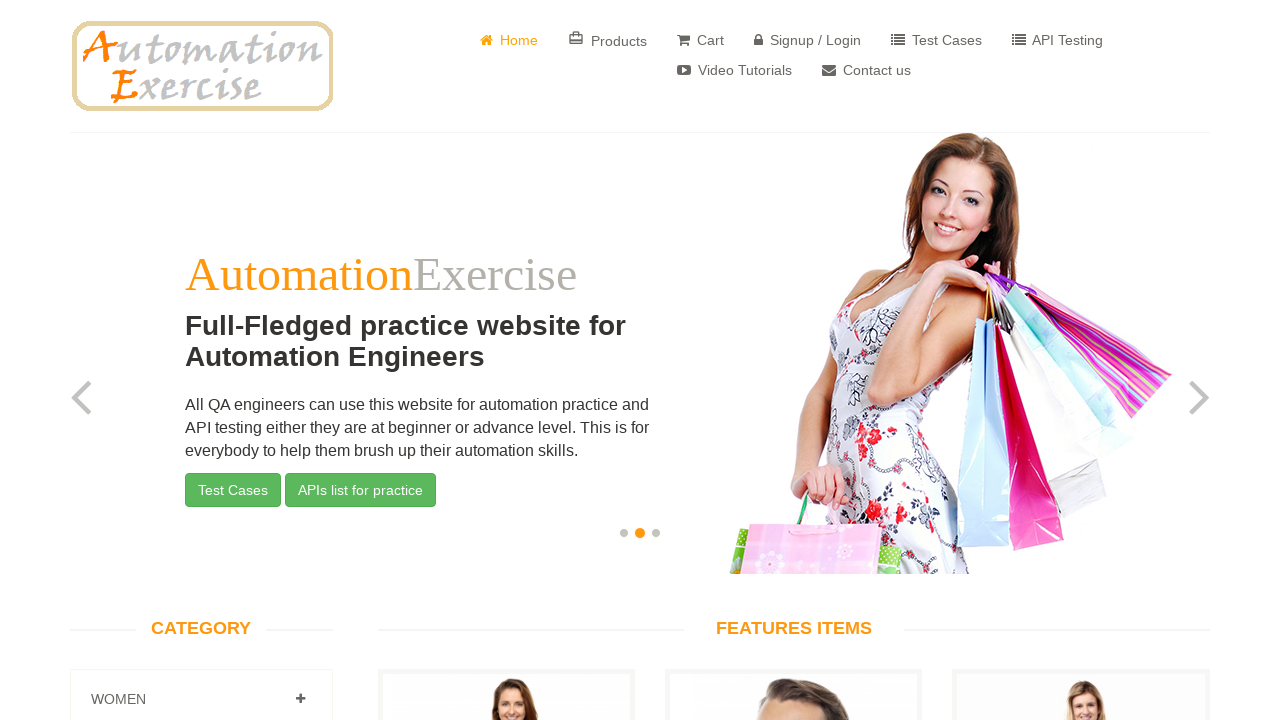